Tests a registration form by filling in personal details including first name, last name, email, phone number, selecting gender, choosing hobbies, and entering password fields.

Starting URL: http://demo.automationtesting.in/Index.html

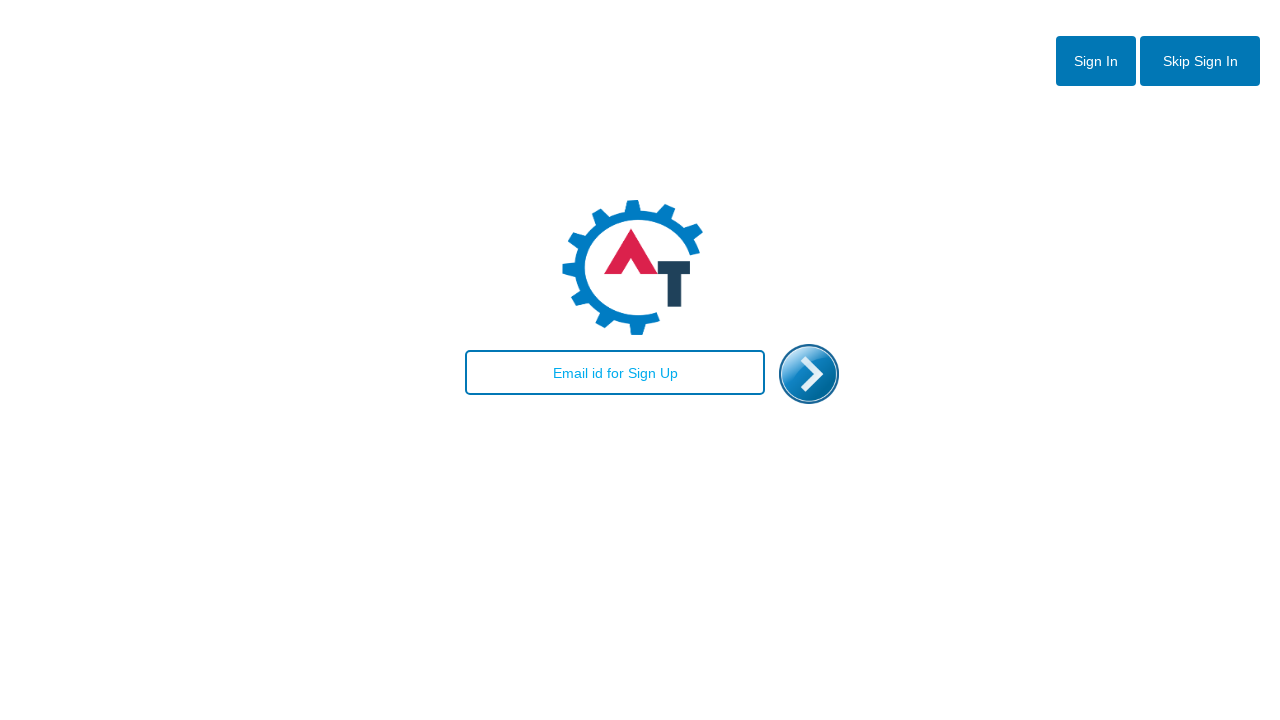

Clicked skip button at (1200, 61) on #btn2
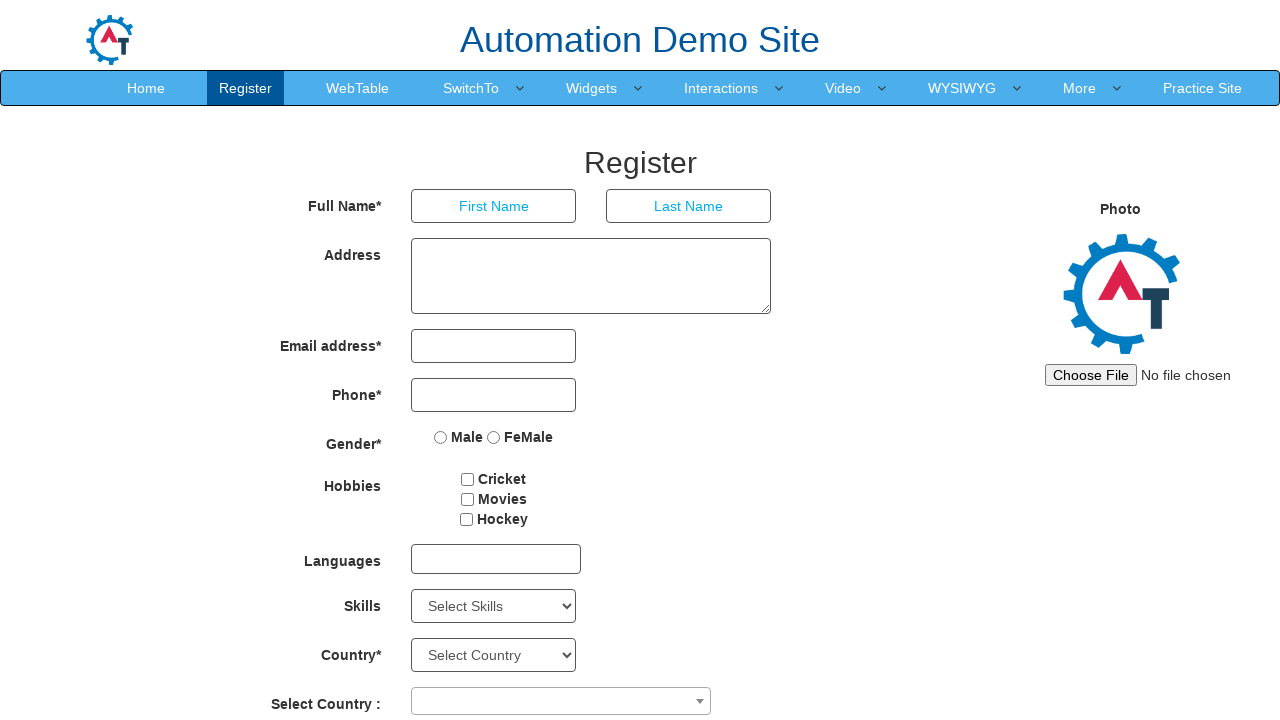

Filled first name field with 'Marcus' on input[placeholder='First Name']
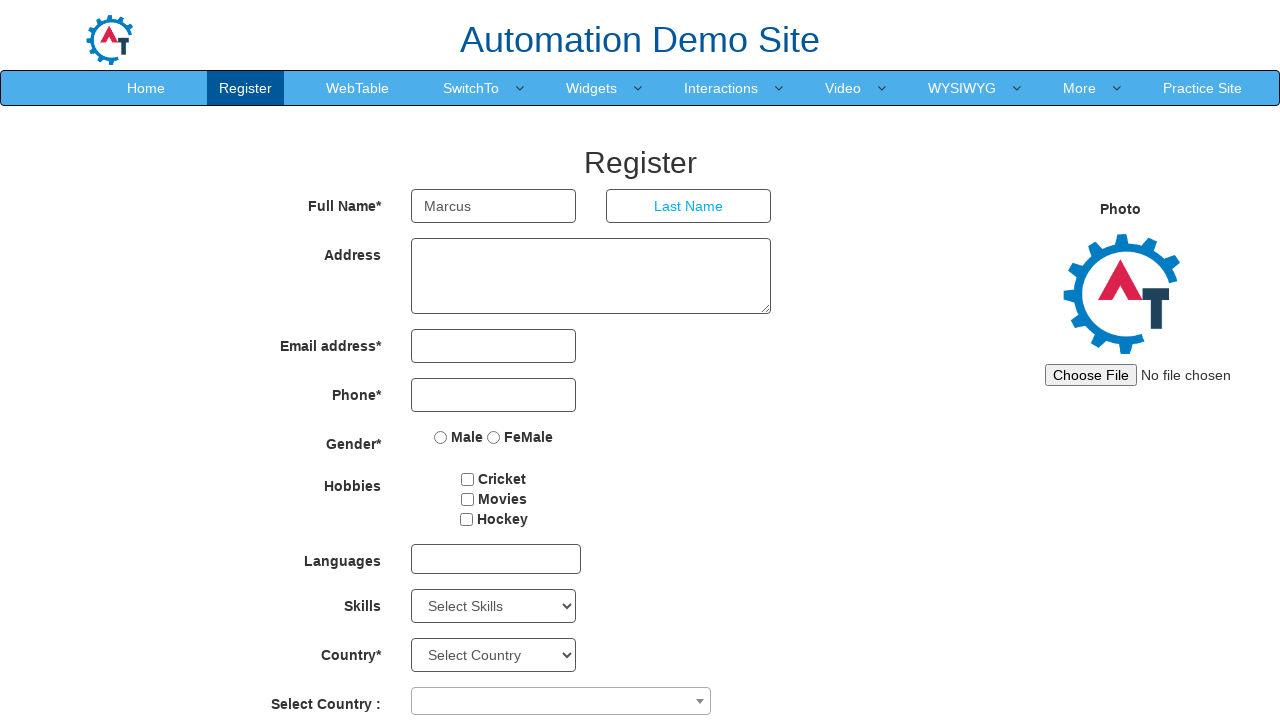

Filled last name field with 'Thompson' on input[placeholder='Last Name']
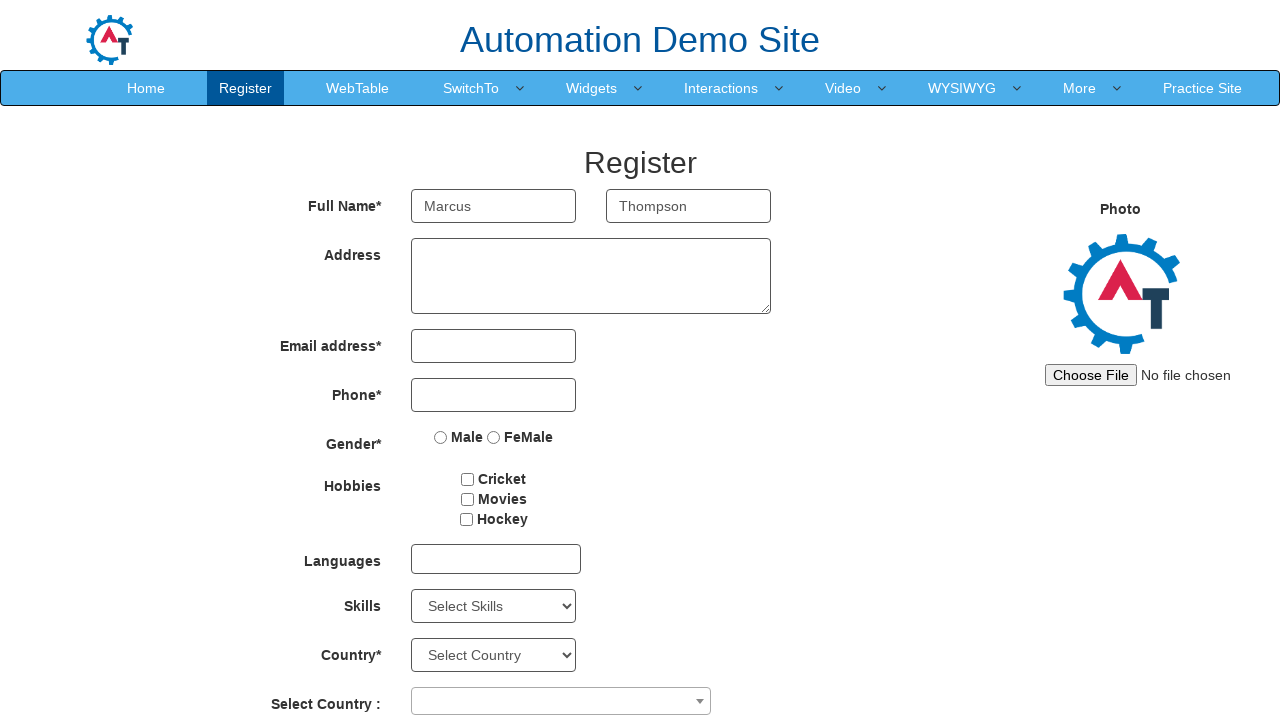

Filled email field with 'marcus.thompson@example.com' on input[ng-model='EmailAdress']
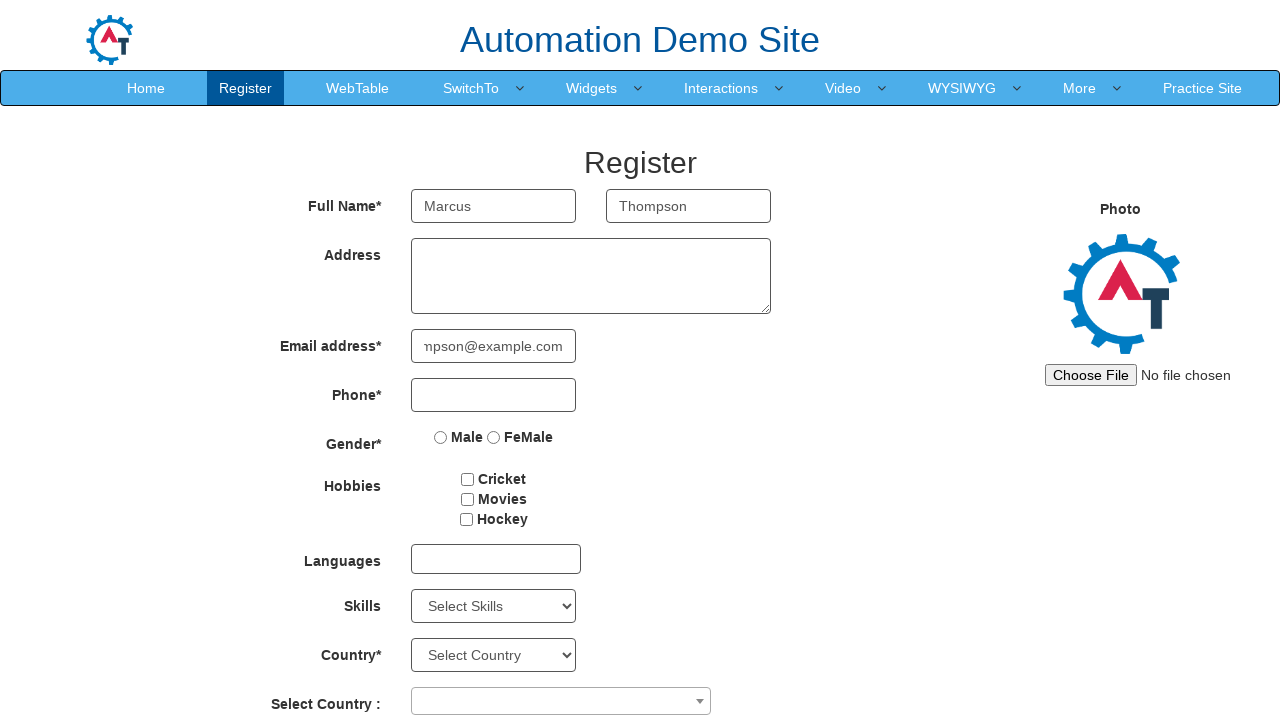

Filled phone number field with '5551234567' on input[ng-model='Phone']
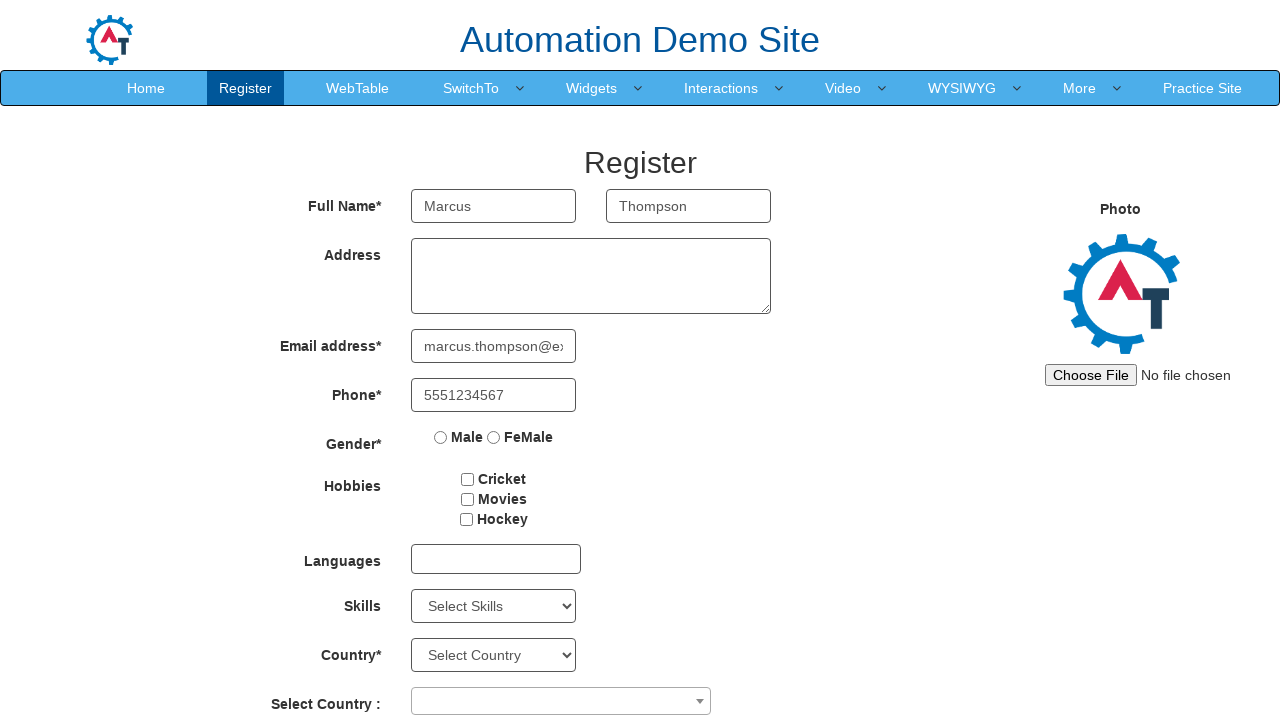

Selected Female gender option at (494, 437) on input[value='FeMale']
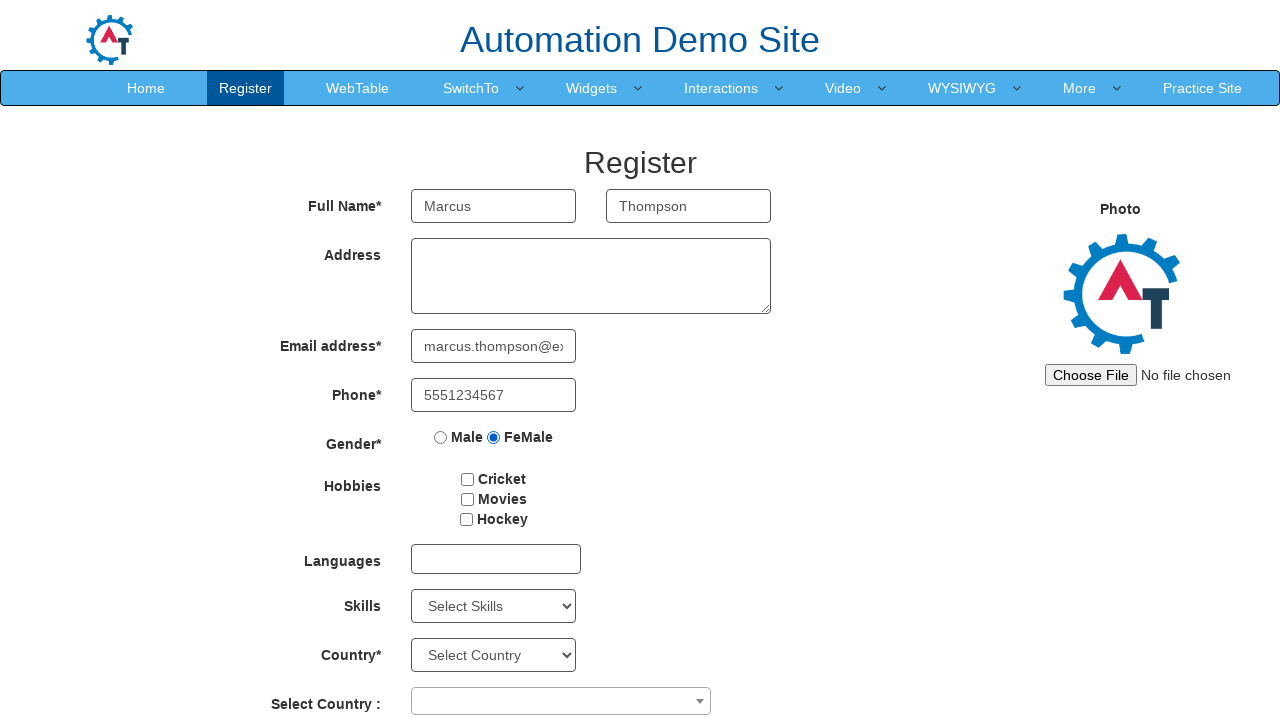

Selected hobby checkbox at (467, 499) on #checkbox2
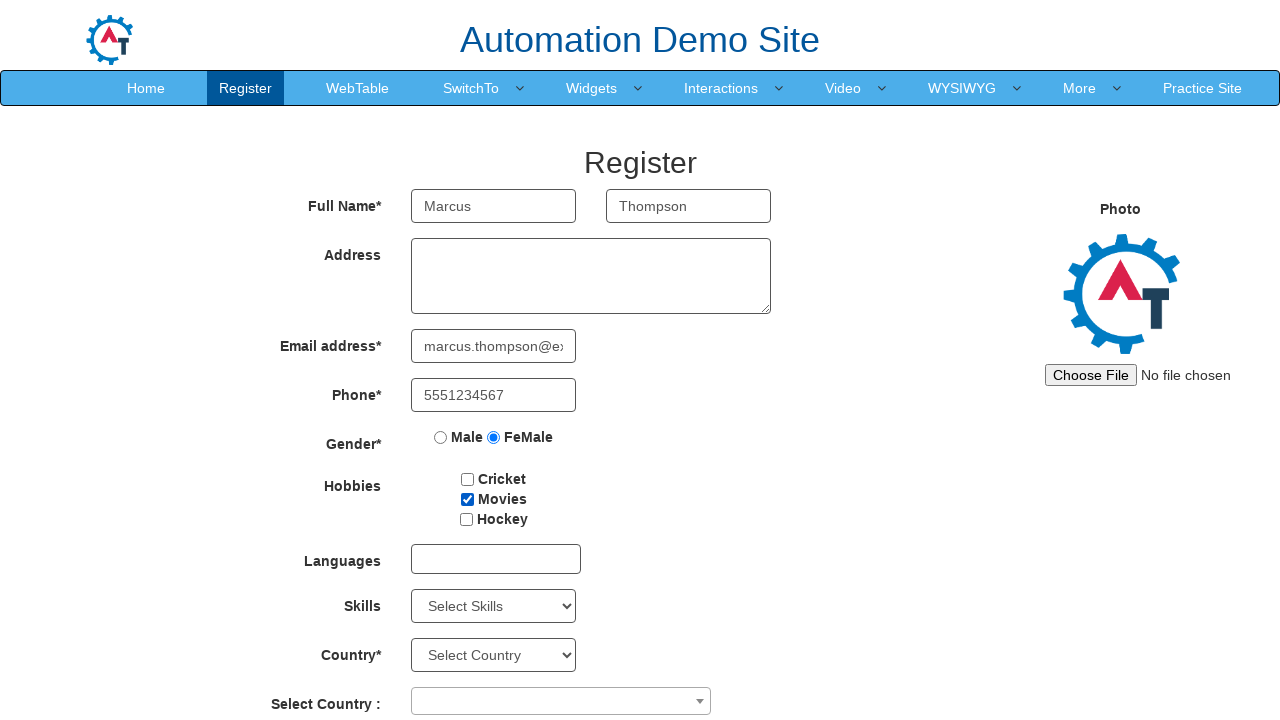

Filled password field with 'SecurePass123' on #firstpassword
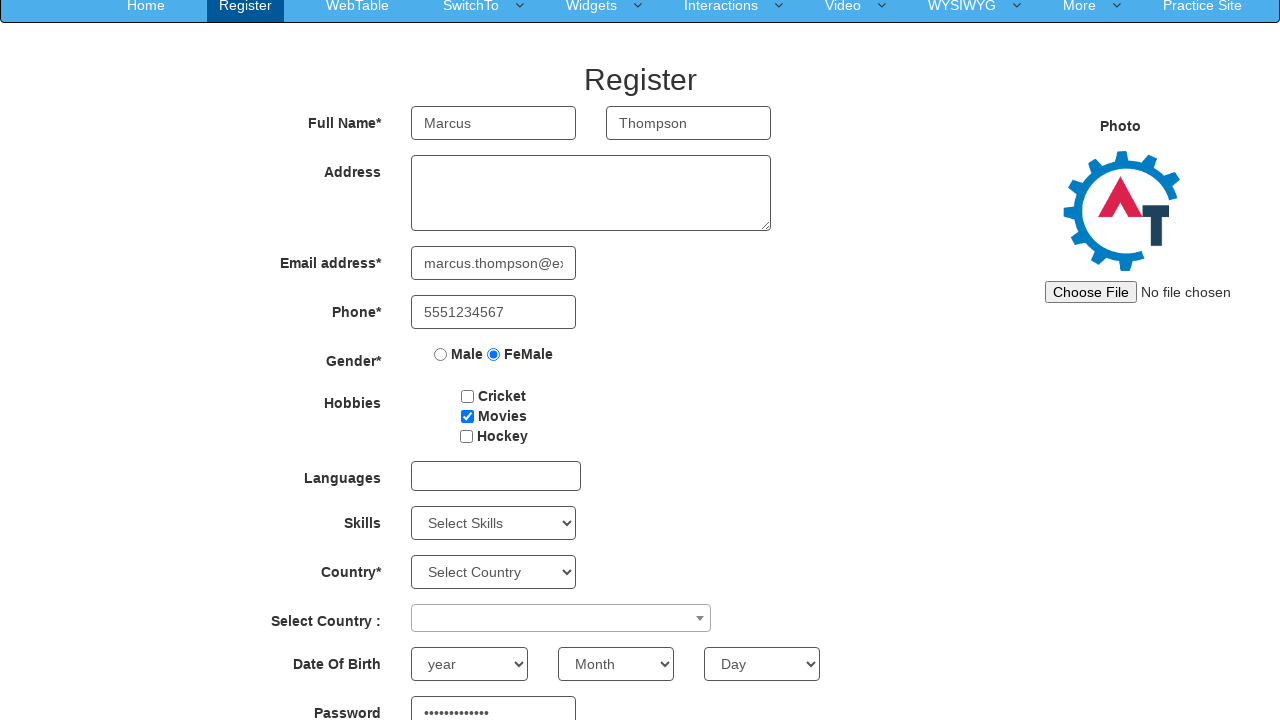

Filled confirm password field with 'SecurePass123' on #secondpassword
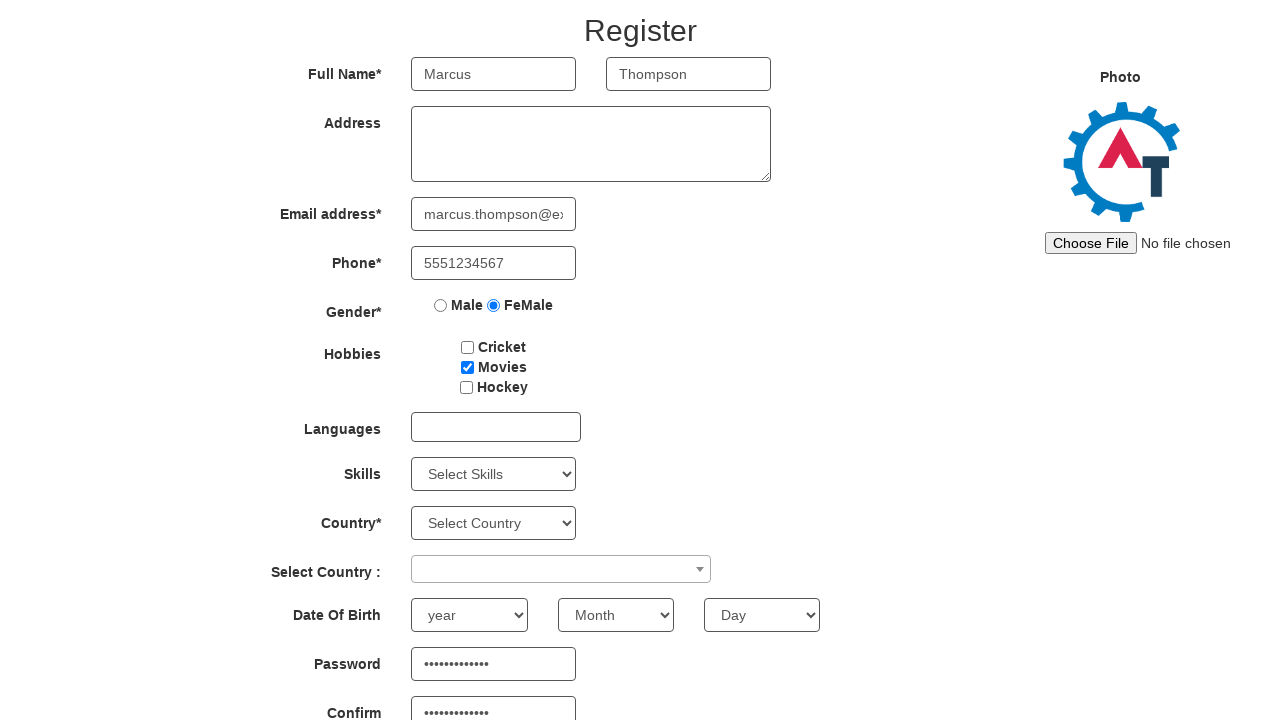

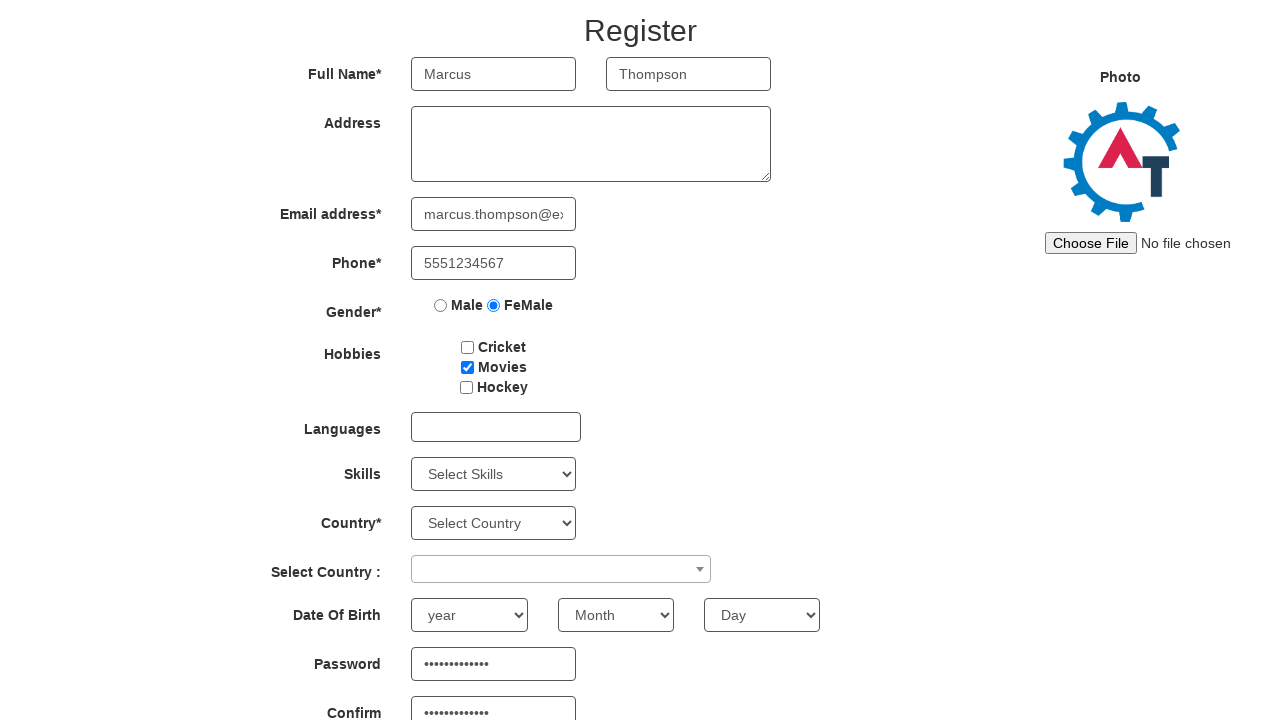